Tests revealing a hidden input using expected conditions, waiting for visibility, then typing into it

Starting URL: https://www.selenium.dev/selenium/web/dynamic.html

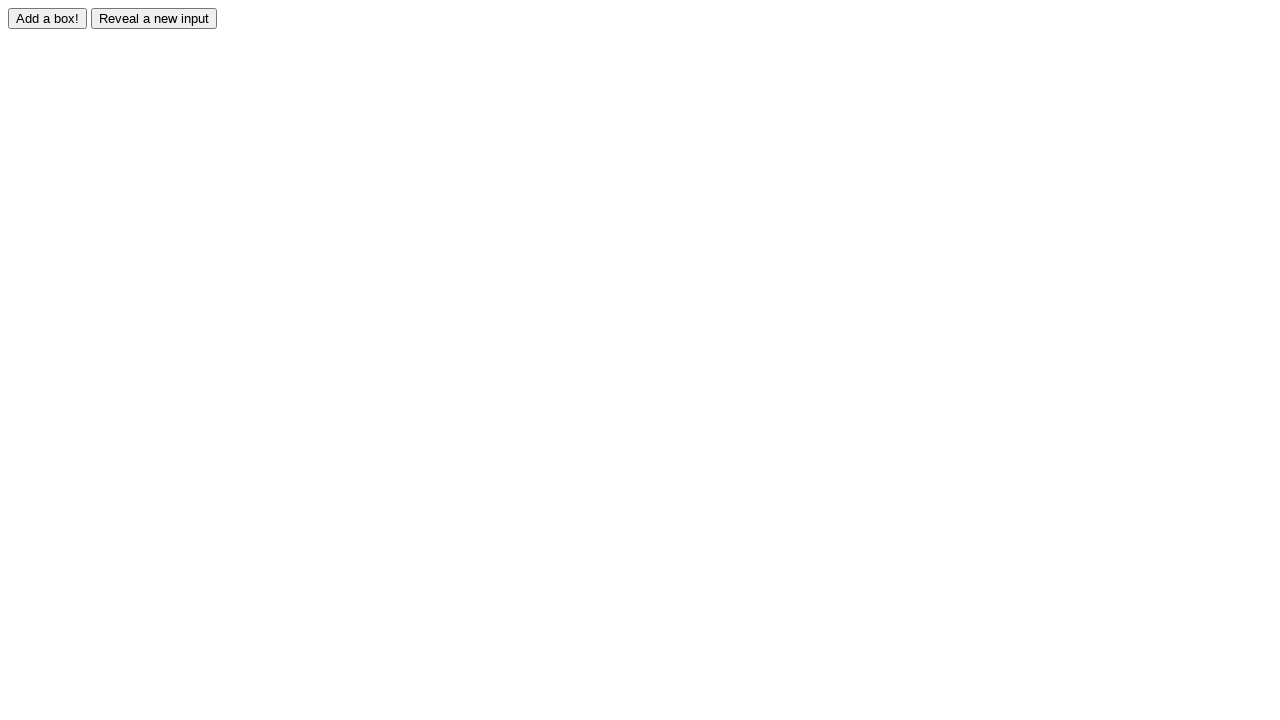

Clicked reveal button to show hidden input at (154, 18) on #reveal
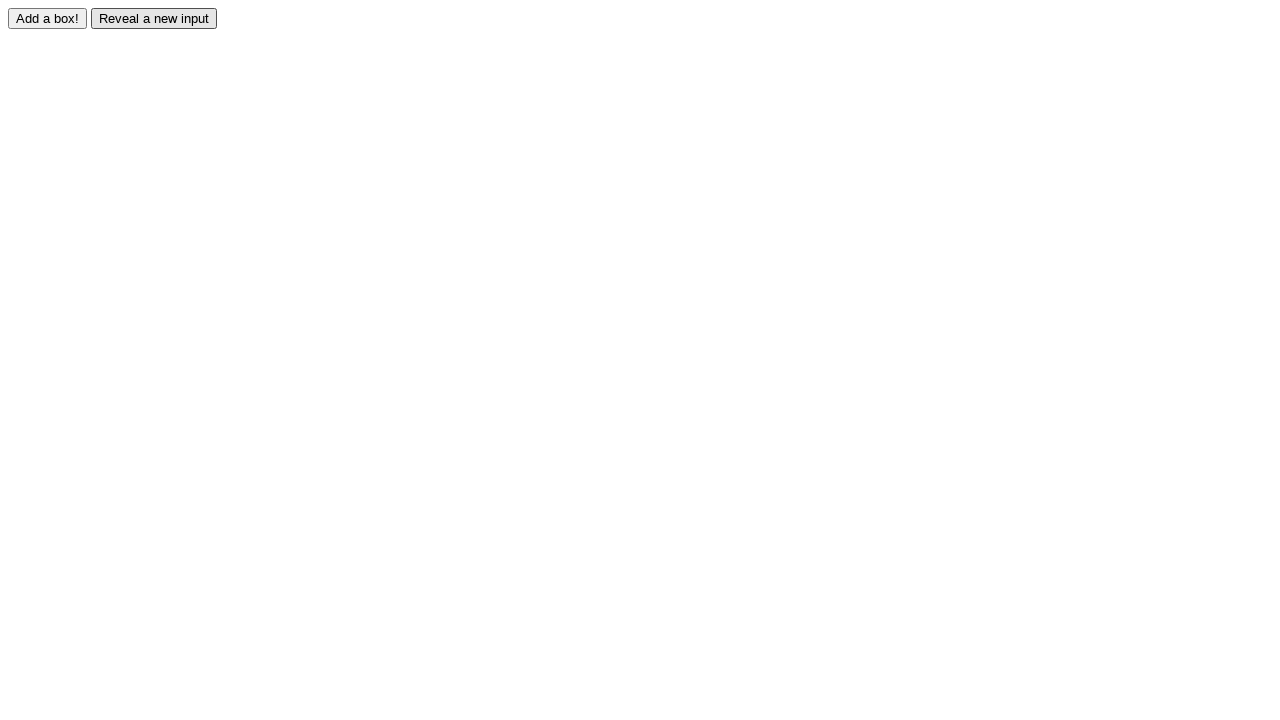

Waited for revealed input to become visible
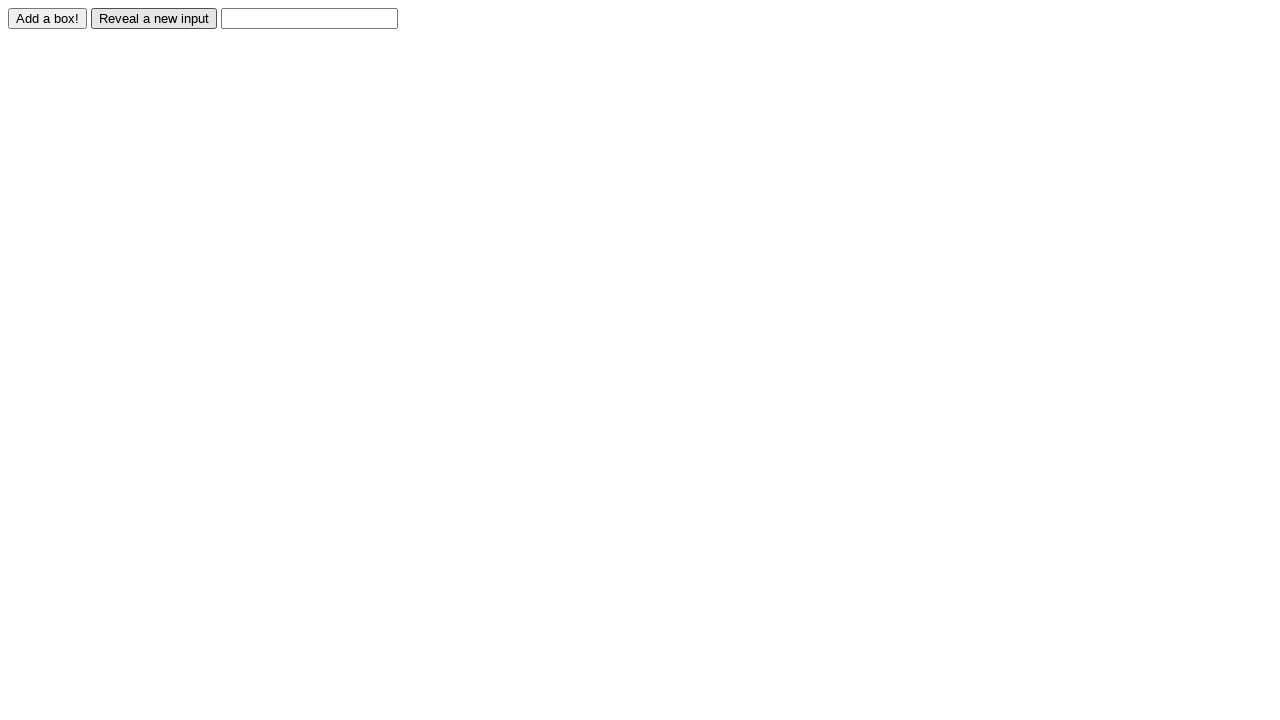

Typed 'Displayed' into the revealed input field on #revealed
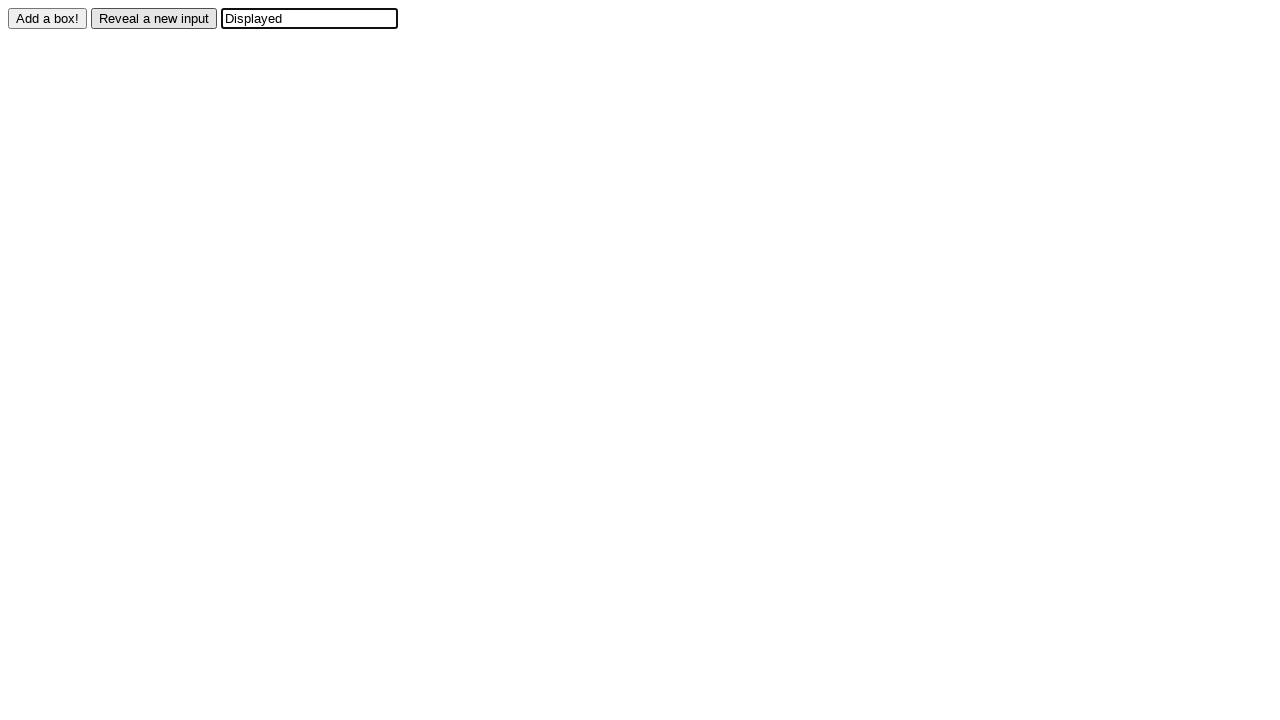

Verified input value equals 'Displayed'
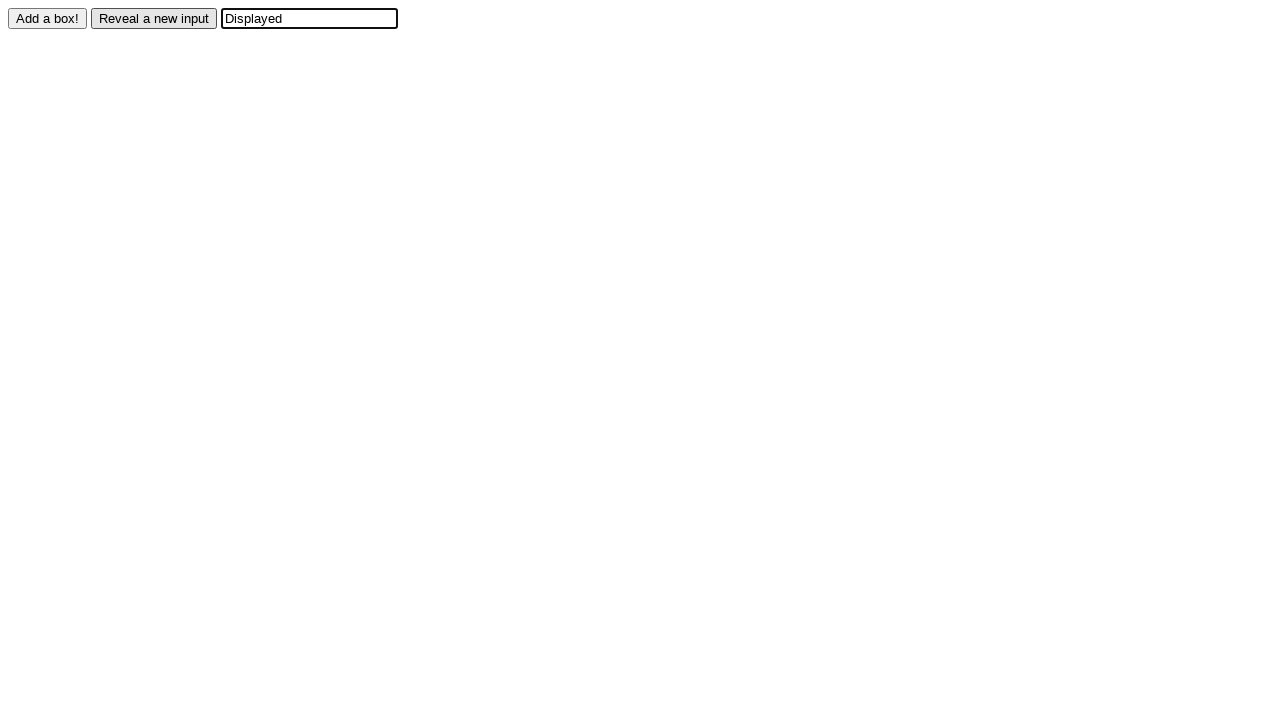

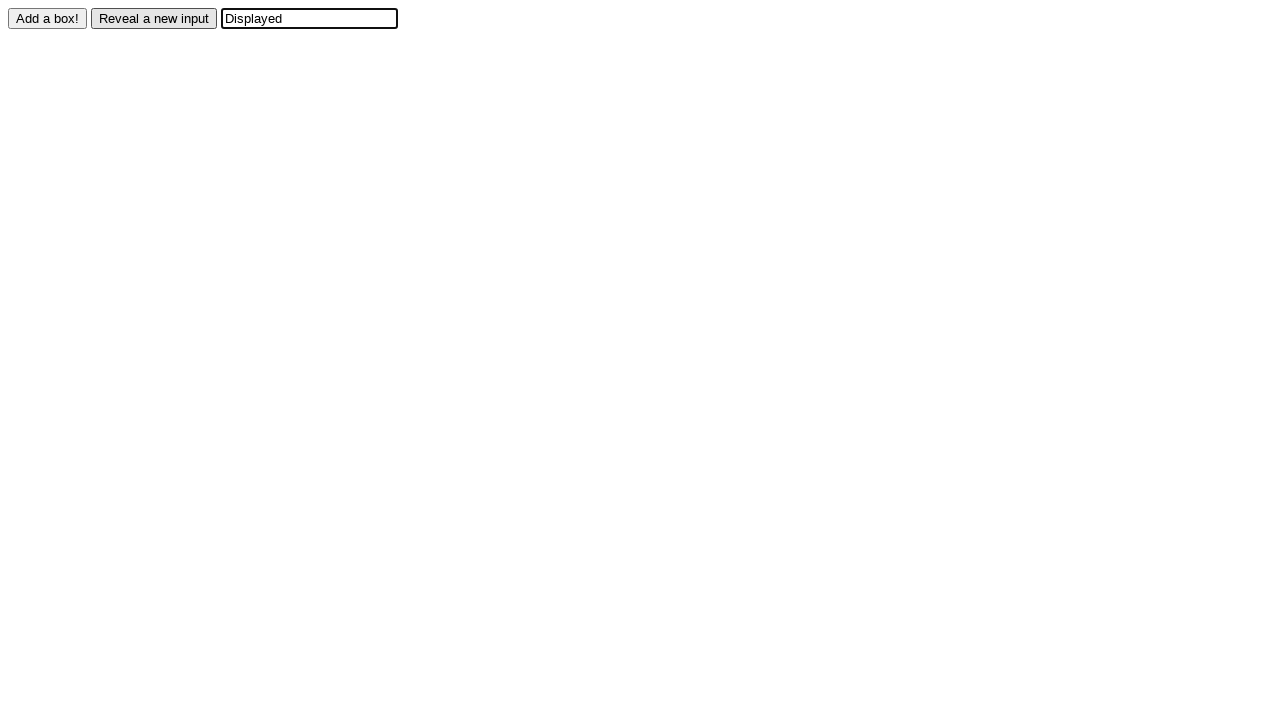